Tests bootstrap modal dialogs by launching single and multiple modals, then saving/closing them.

Starting URL: https://www.lambdatest.com/selenium-playground/bootstrap-modal-demo

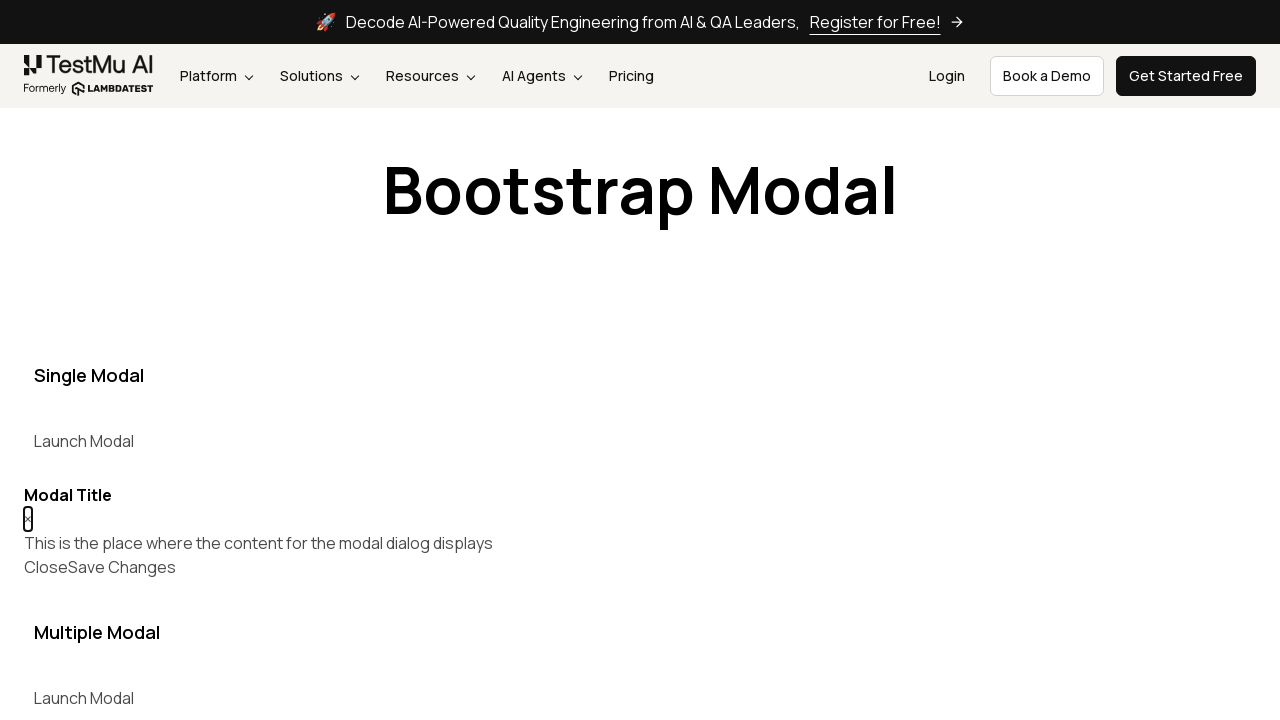

Navigated to bootstrap modal demo page
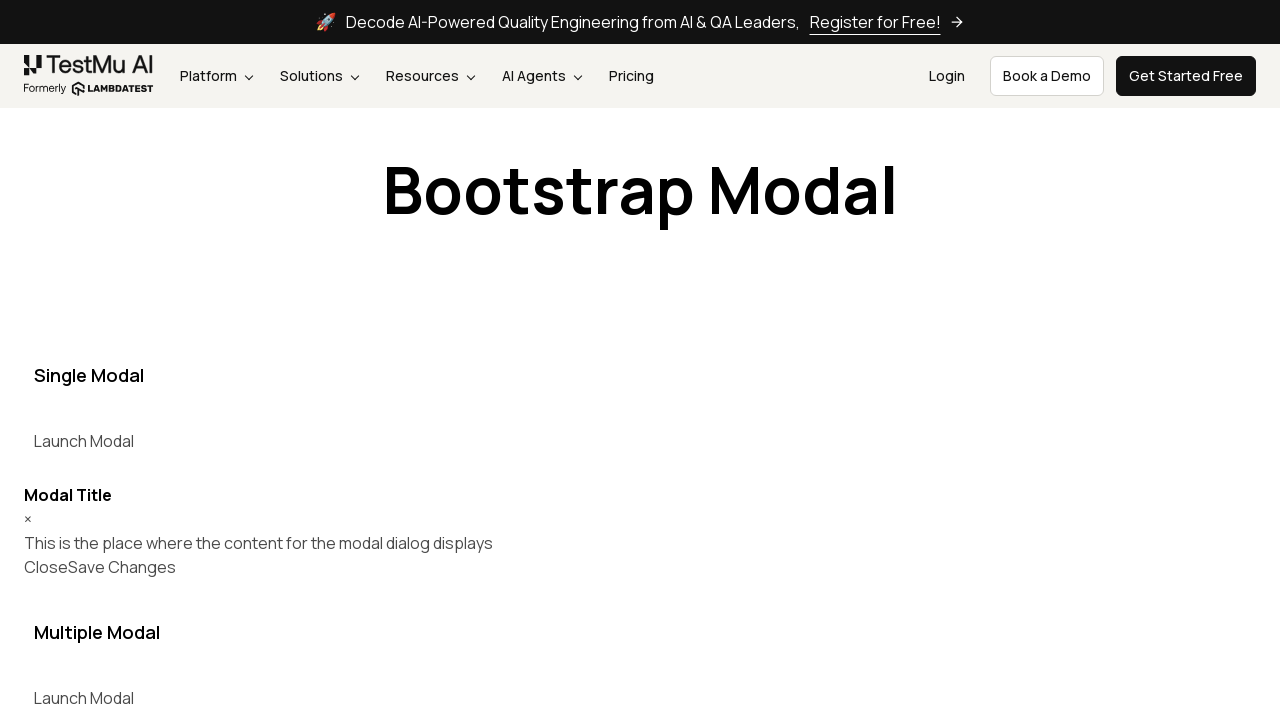

Located all 'Launch Modal' buttons
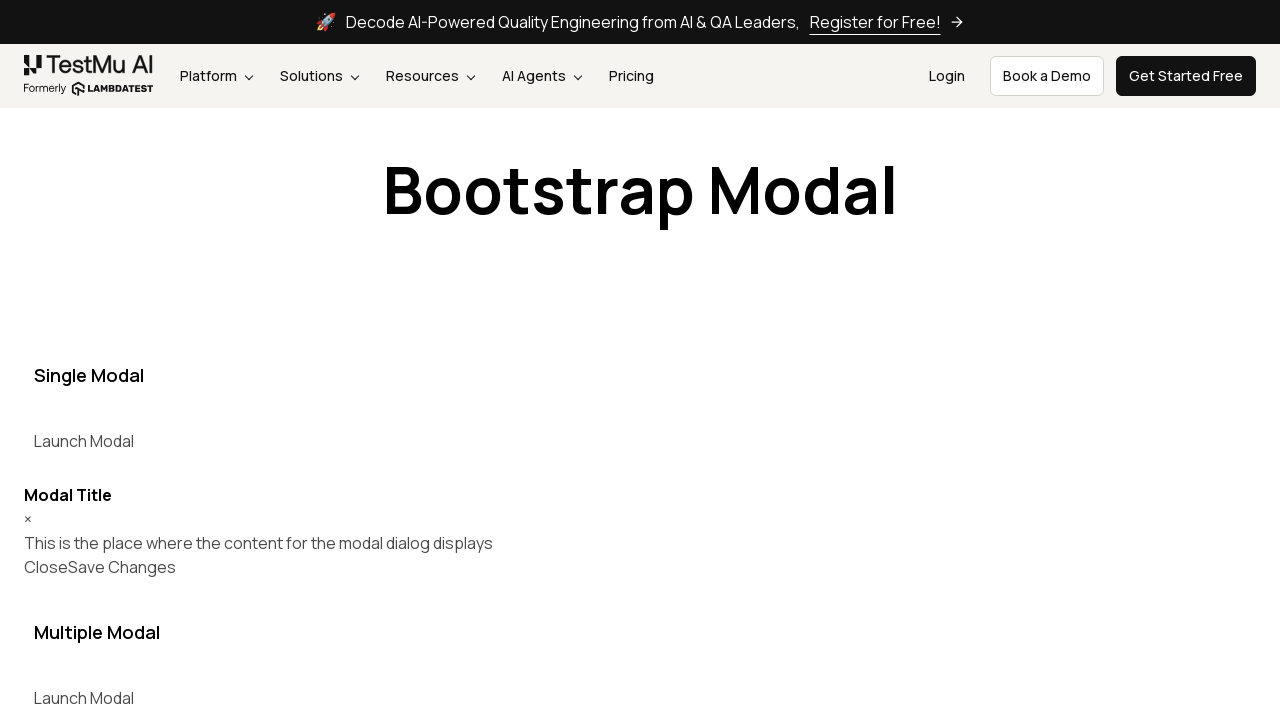

Clicked first 'Launch Modal' button to open single modal at (84, 441) on xpath=//button[contains(text(),'Launch Modal')] >> nth=0
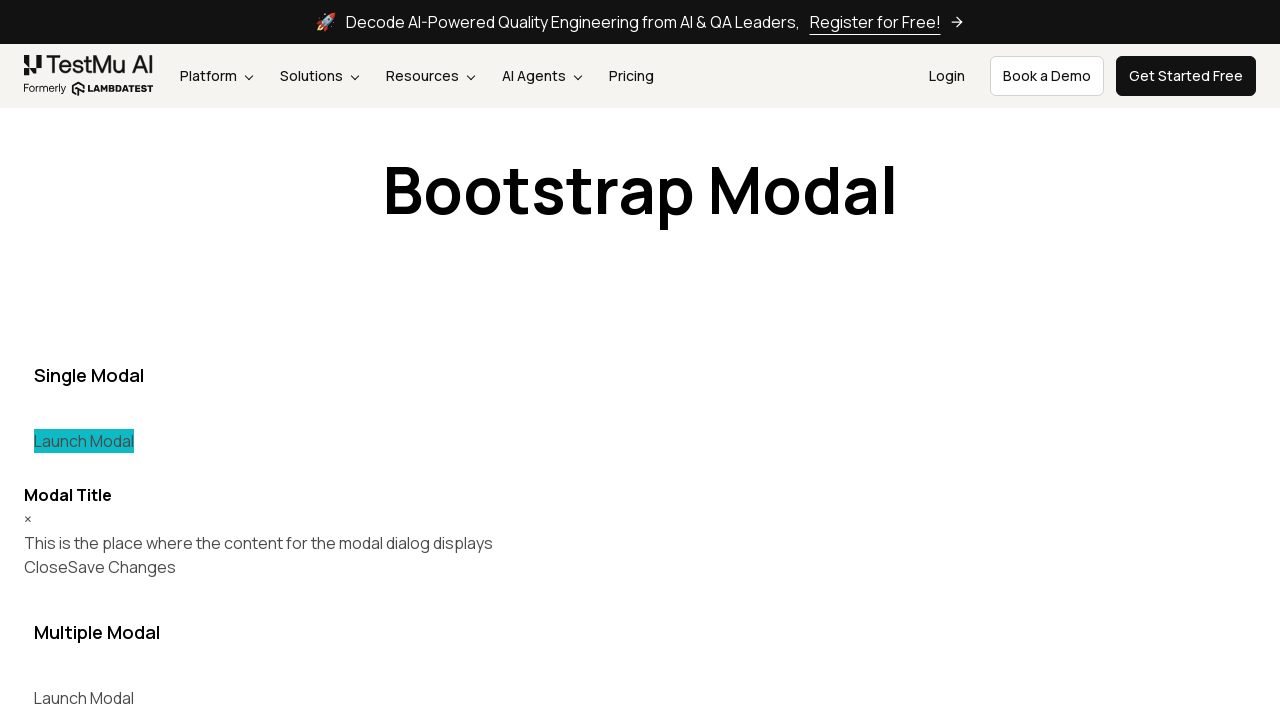

Modal dialog became visible
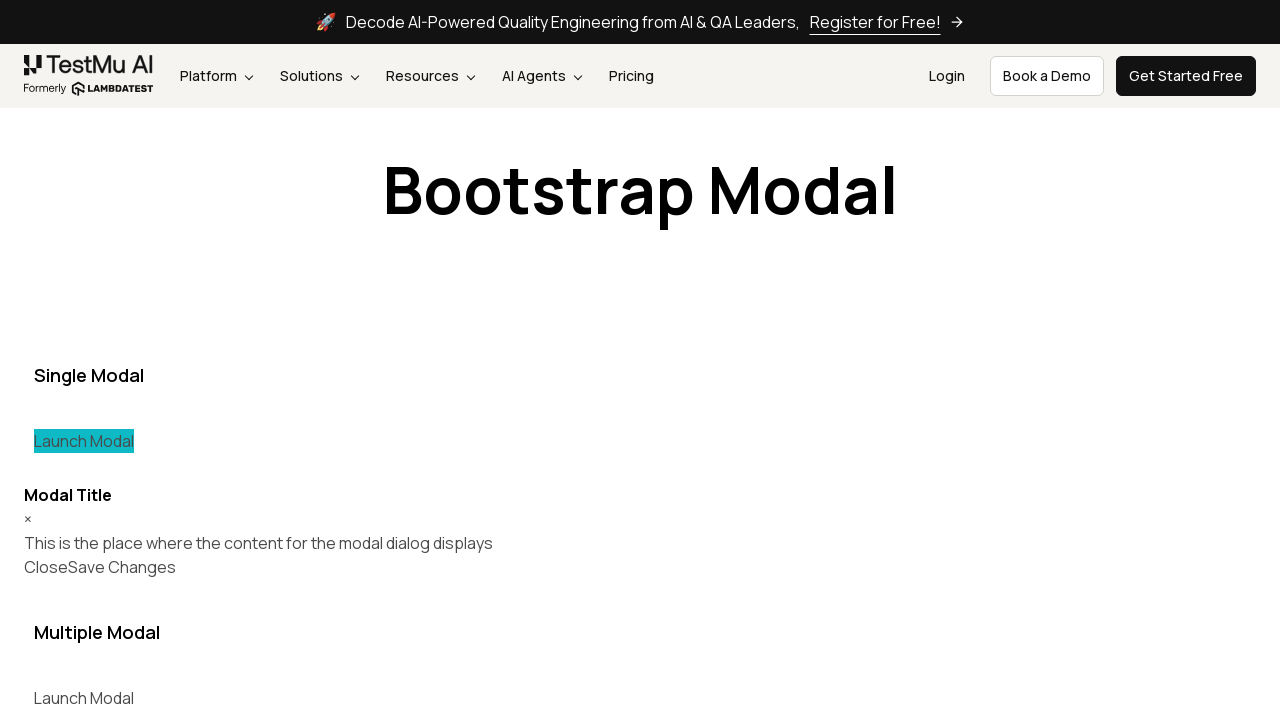

Clicked 'Save Changes' button on single modal at (122, 567) on xpath=//button[contains(text(),'Save Changes')]
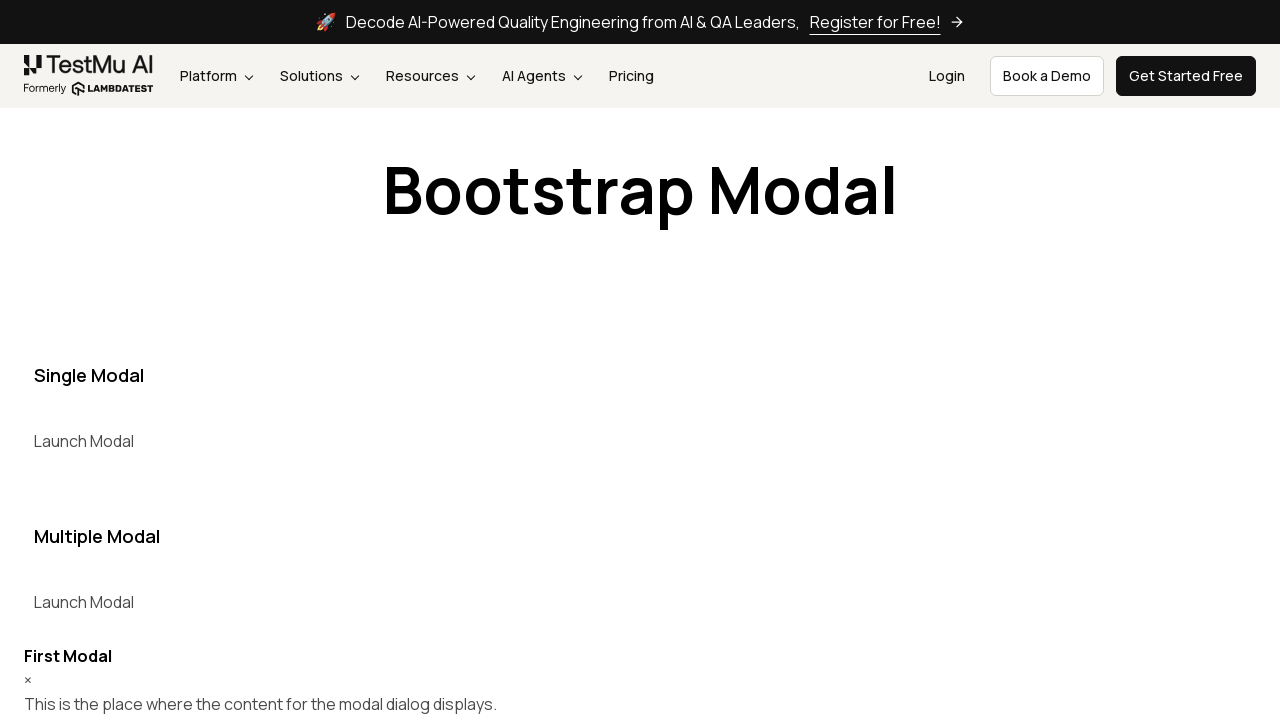

Waited 500ms for single modal to close
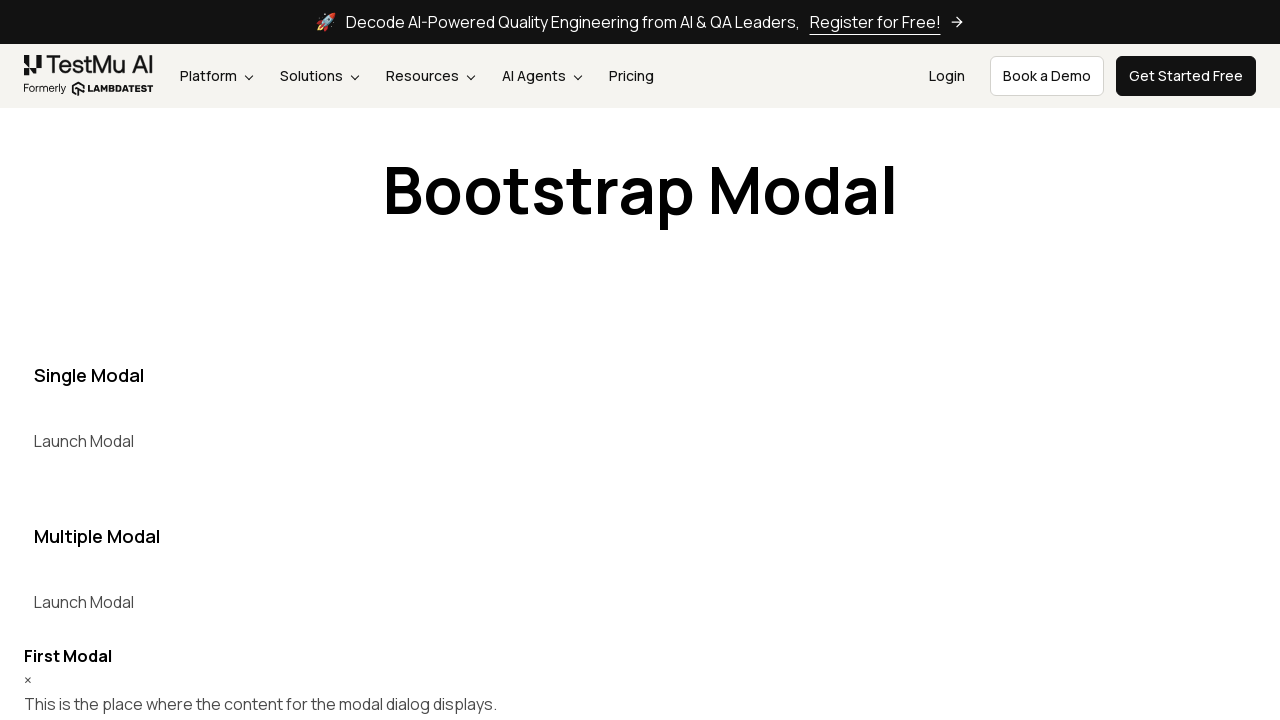

Clicked second 'Launch Modal' button to open first multiple modal at (84, 602) on xpath=//button[contains(text(),'Launch Modal')] >> nth=1
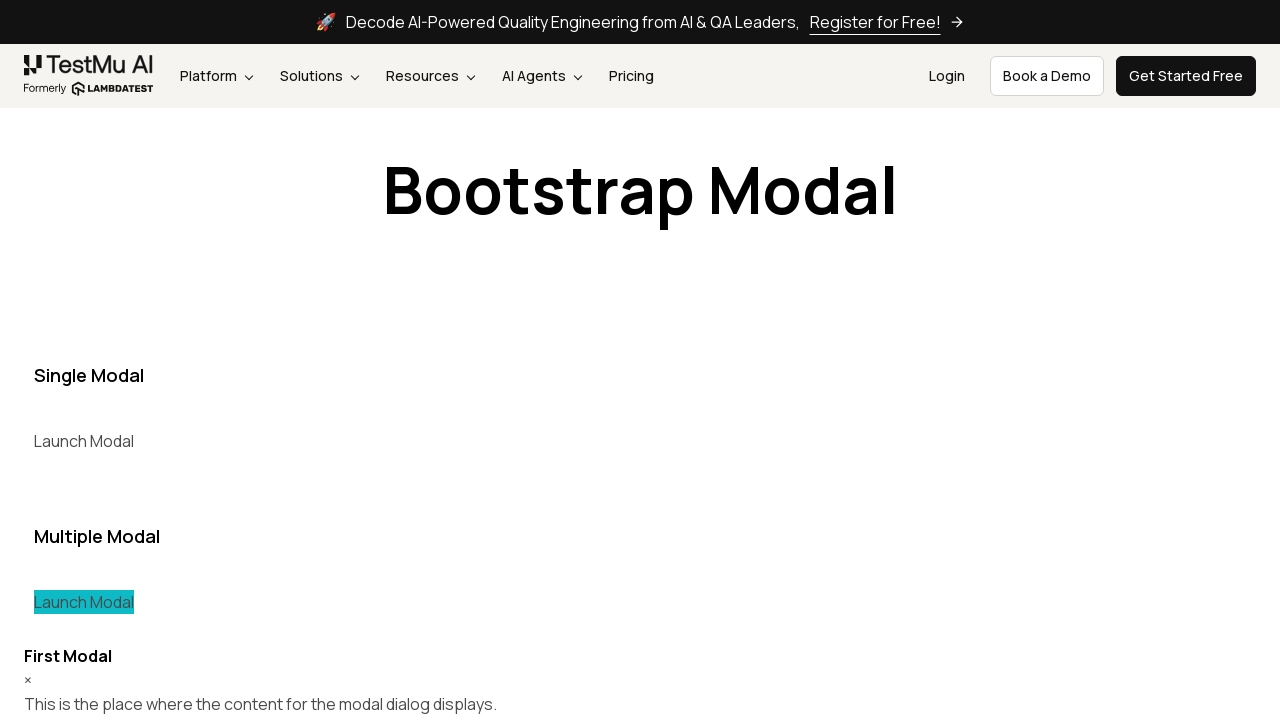

Clicked third 'Launch Modal' button to open second multiple modal at (74, 360) on xpath=//button[contains(text(),'Launch Modal')] >> nth=2
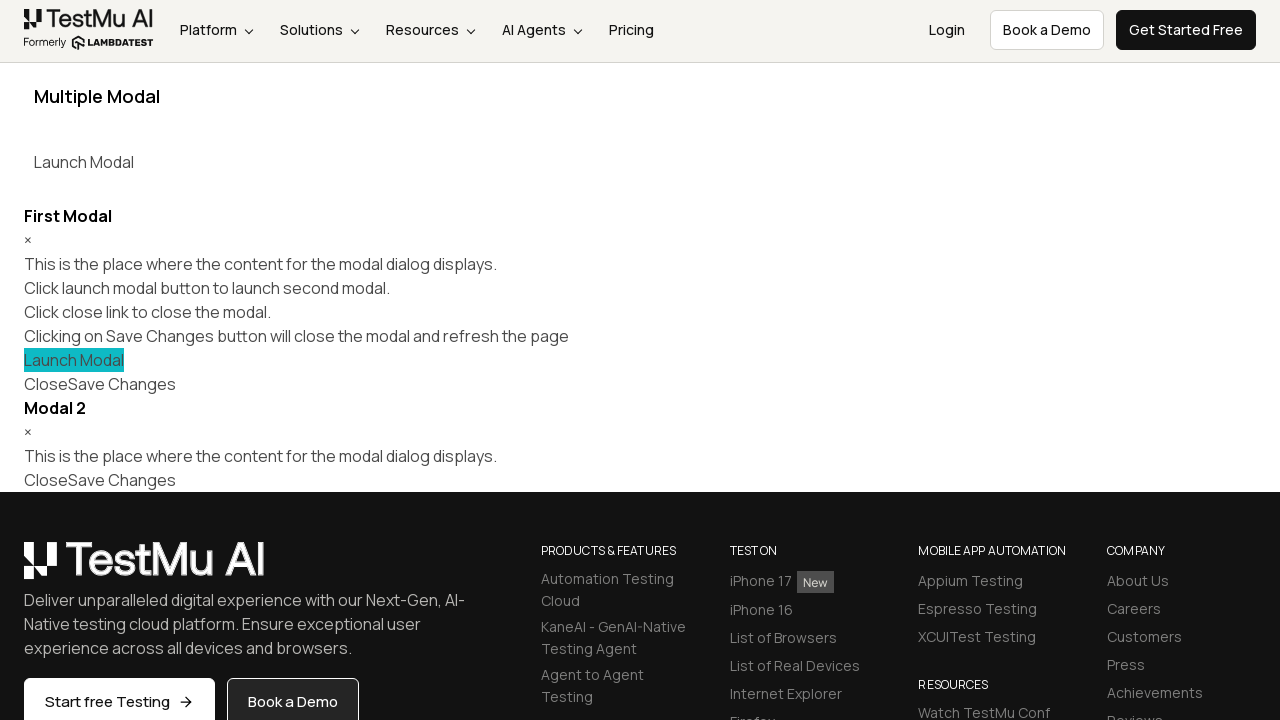

Located all 'Save Changes' buttons for multiple modals
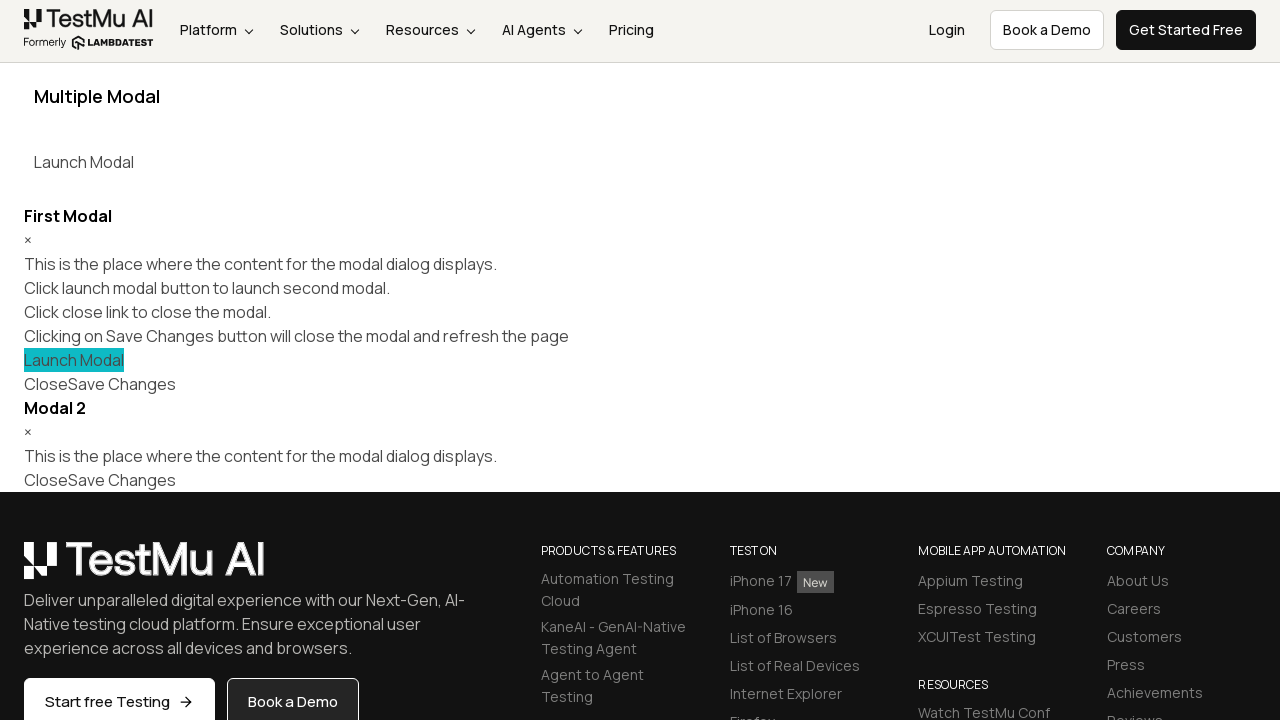

Clicked 'Save Changes' on second multiple modal (third button) at (122, 480) on xpath=//button[contains(text(),'Save Changes')] >> nth=2
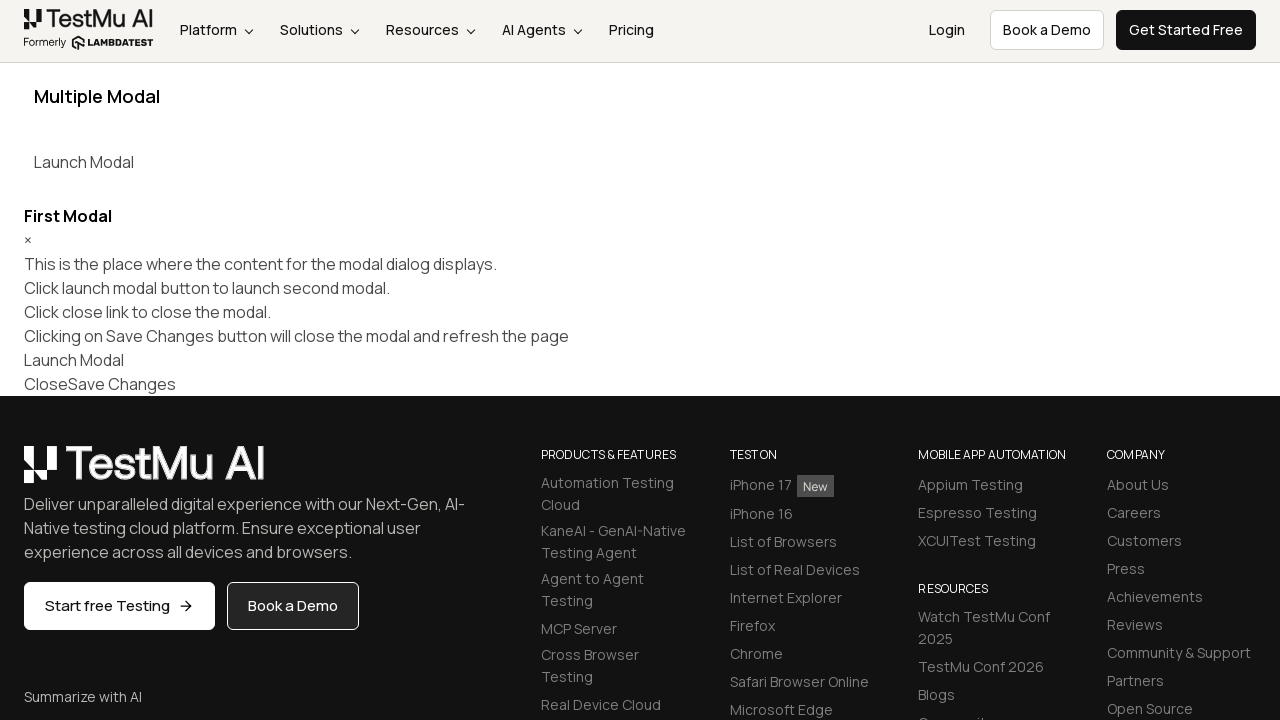

Waited 300ms between closing modals
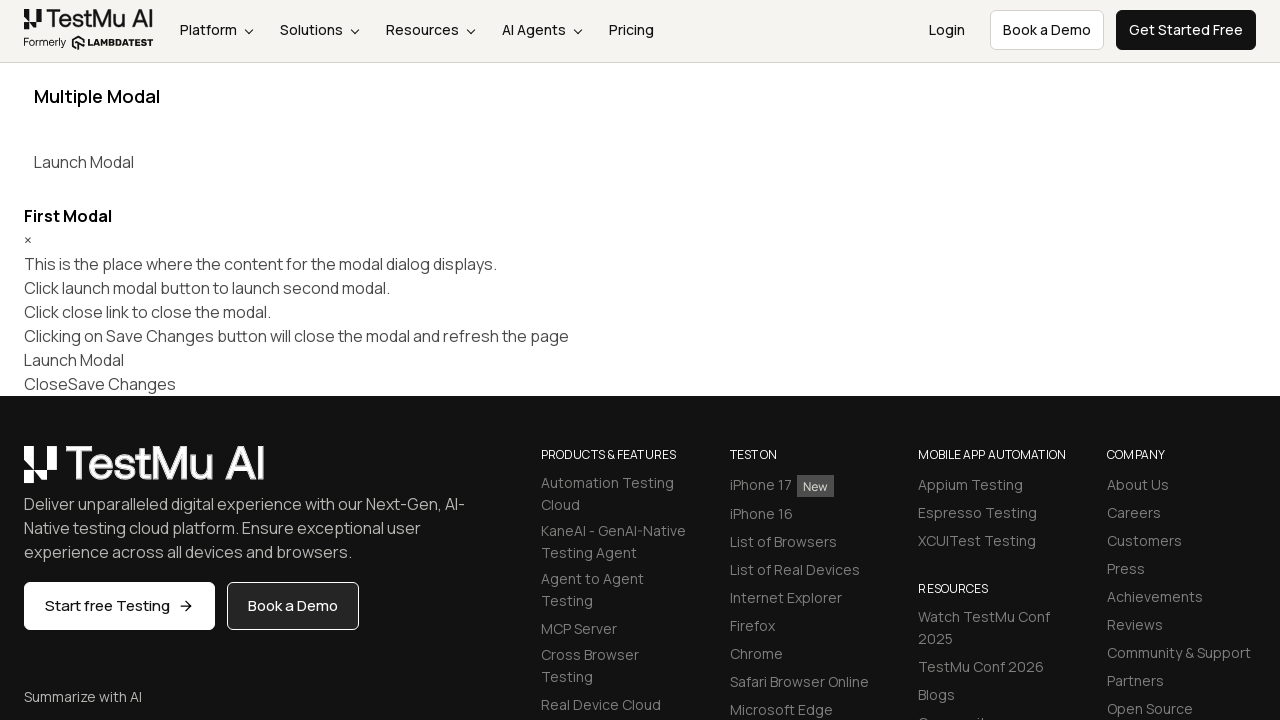

Clicked 'Save Changes' on first multiple modal (second button) at (122, 384) on xpath=//button[contains(text(),'Save Changes')] >> nth=1
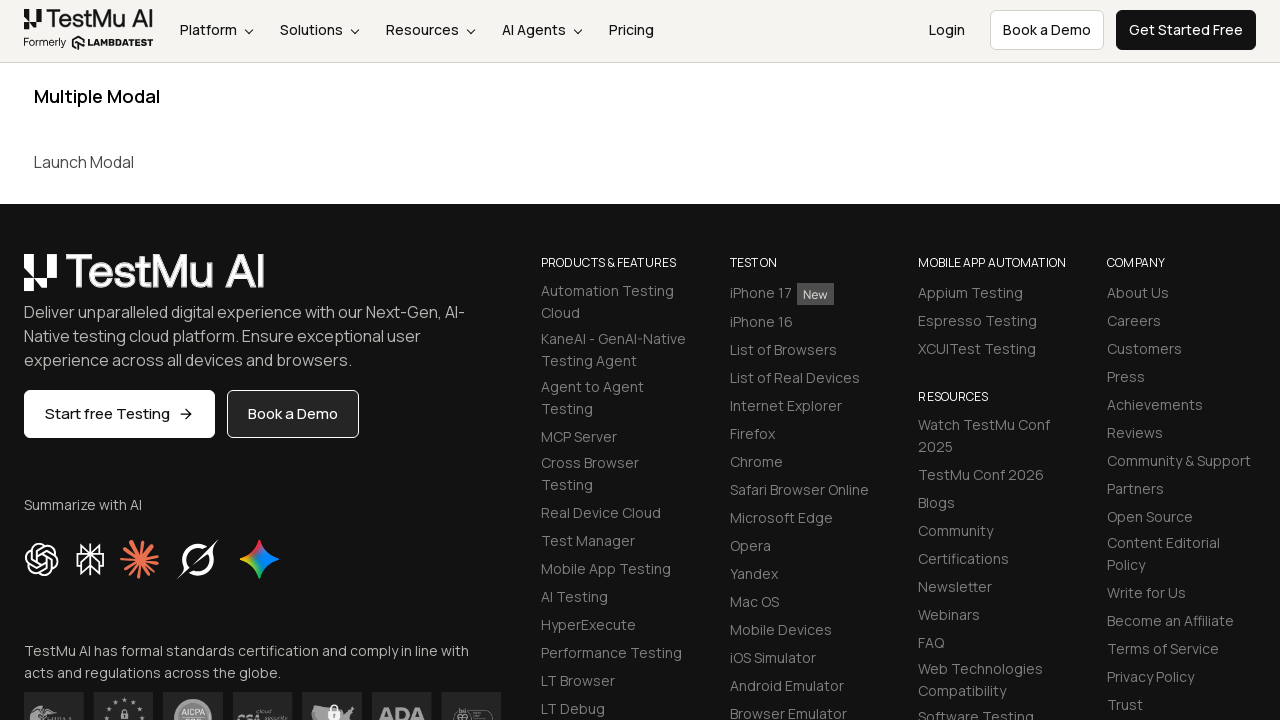

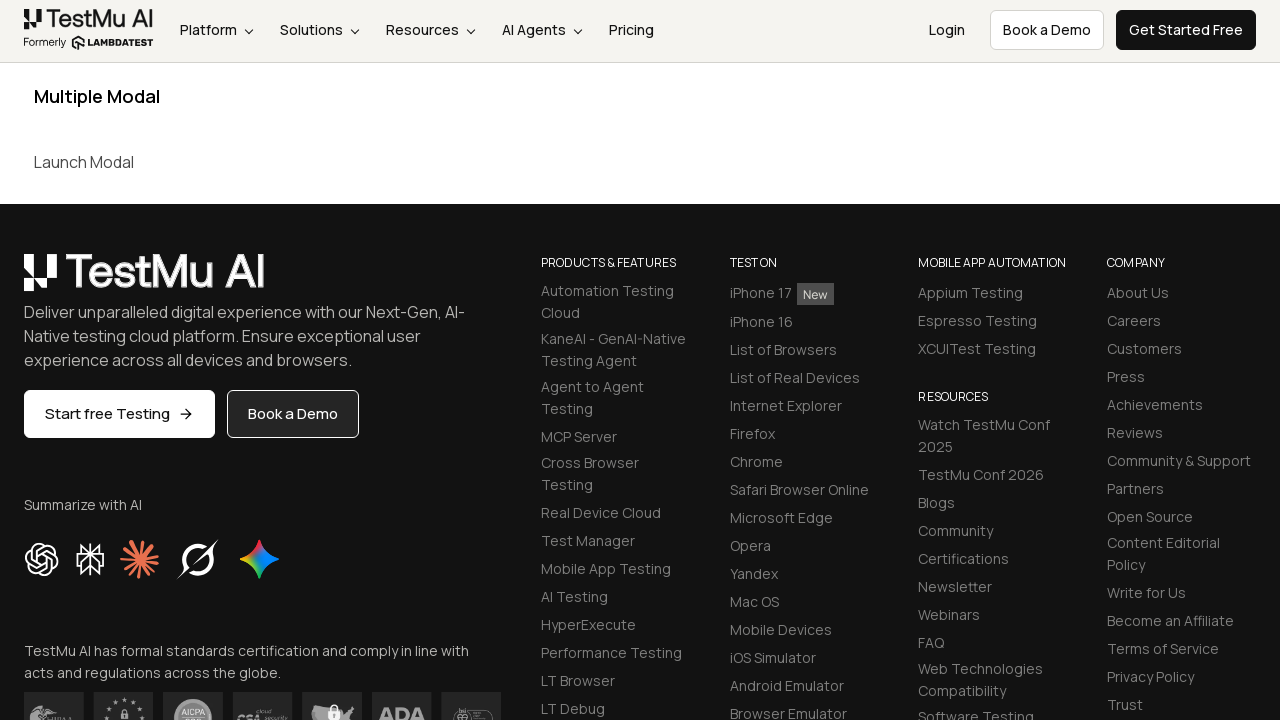